Tests flight booking dropdown functionality by selecting origin station (Bangalore), destination station (Chennai), and clicking on the active date in the calendar picker.

Starting URL: https://rahulshettyacademy.com/dropdownsPractise/

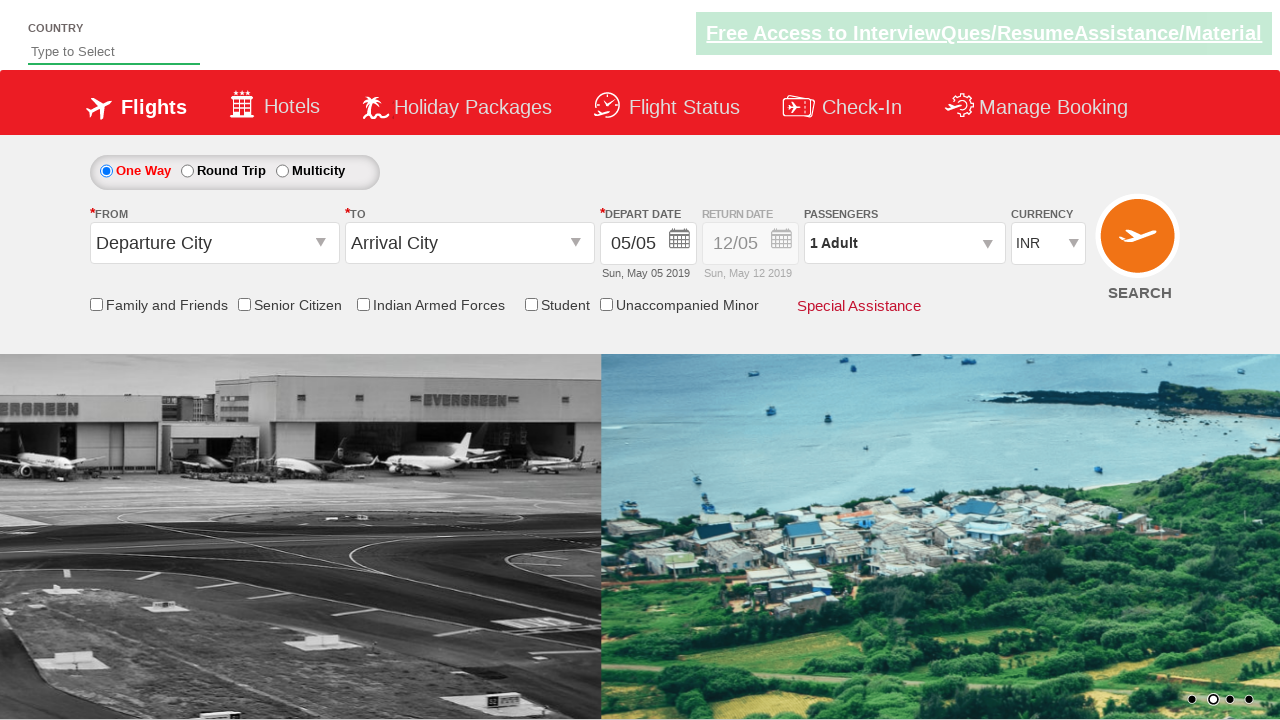

Clicked on origin station dropdown at (214, 243) on input#ctl00_mainContent_ddl_originStation1_CTXT
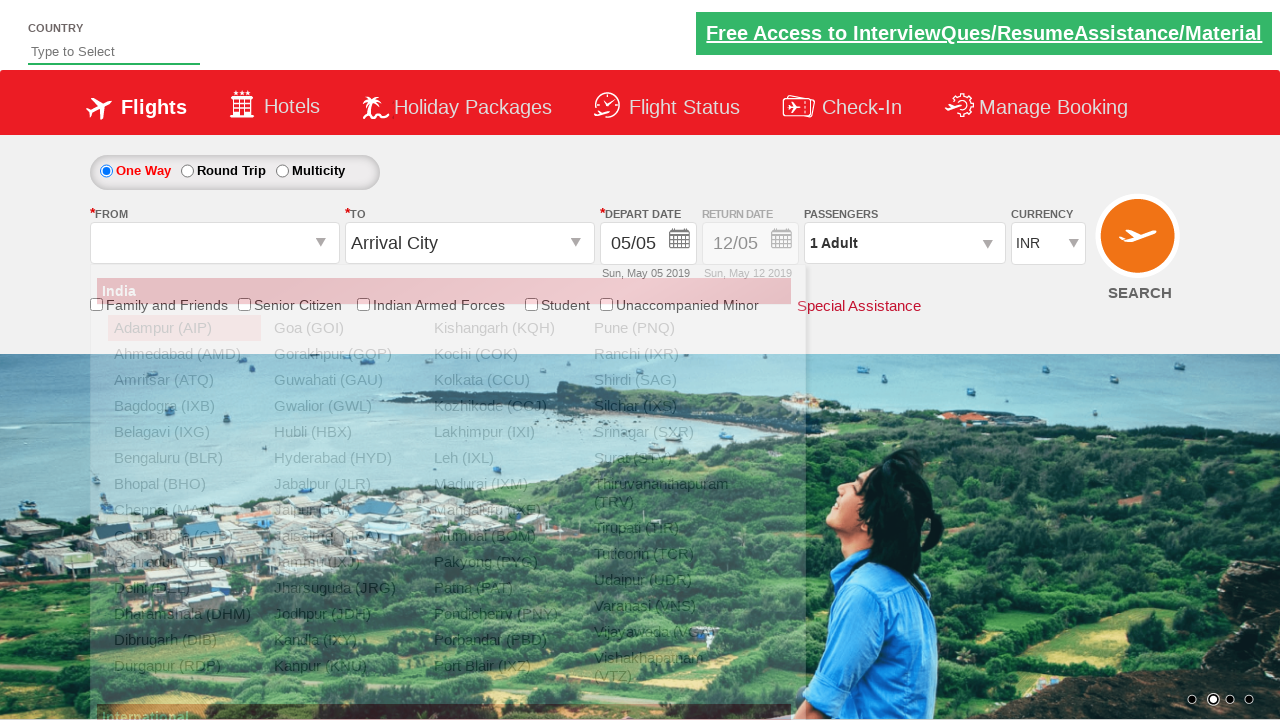

Selected Bangalore (BLR) as origin station at (184, 458) on a[value='BLR']
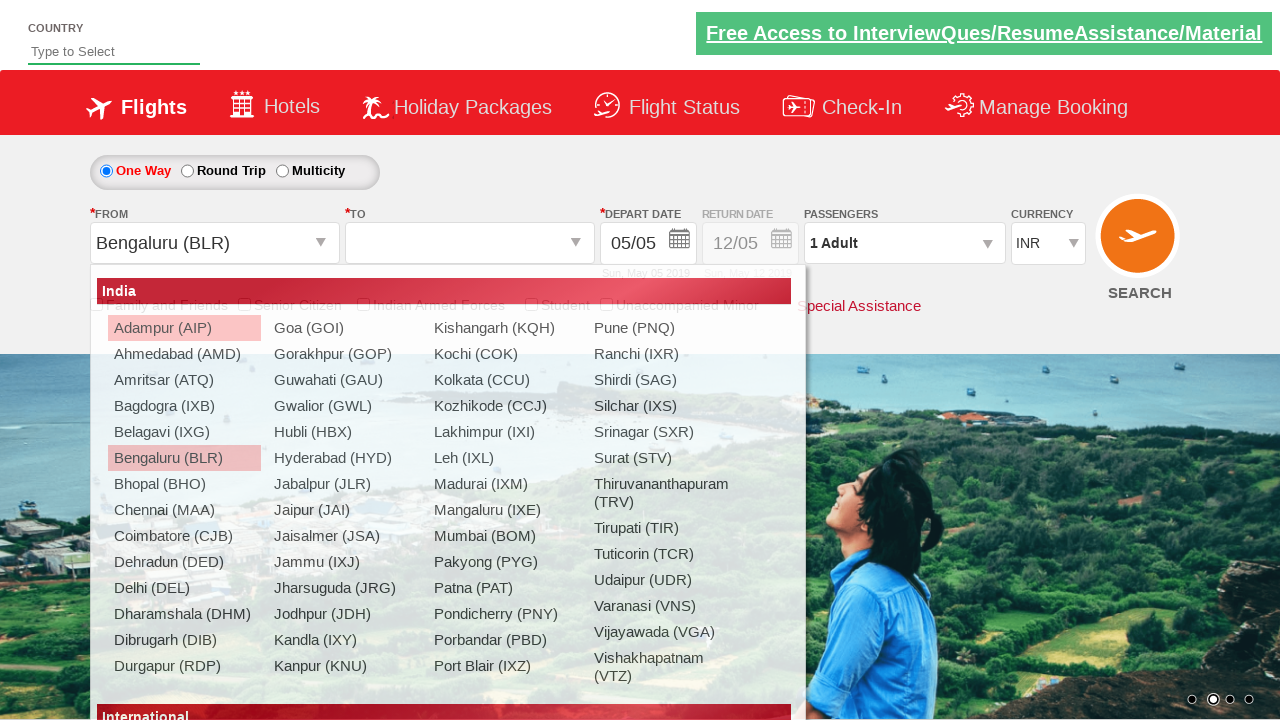

Waited 1 second for destination dropdown to be ready
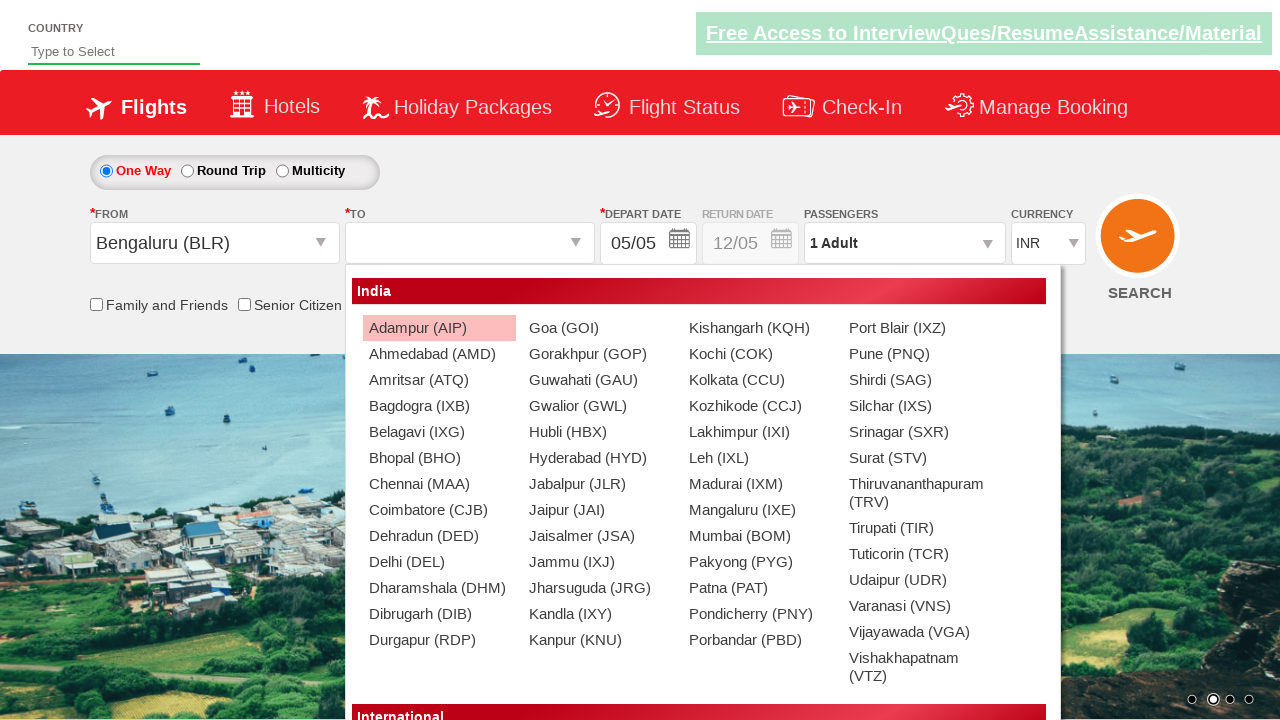

Selected Chennai (MAA) as destination station at (439, 484) on #glsctl00_mainContent_ddl_destinationStation1_CTNR a[value='MAA']
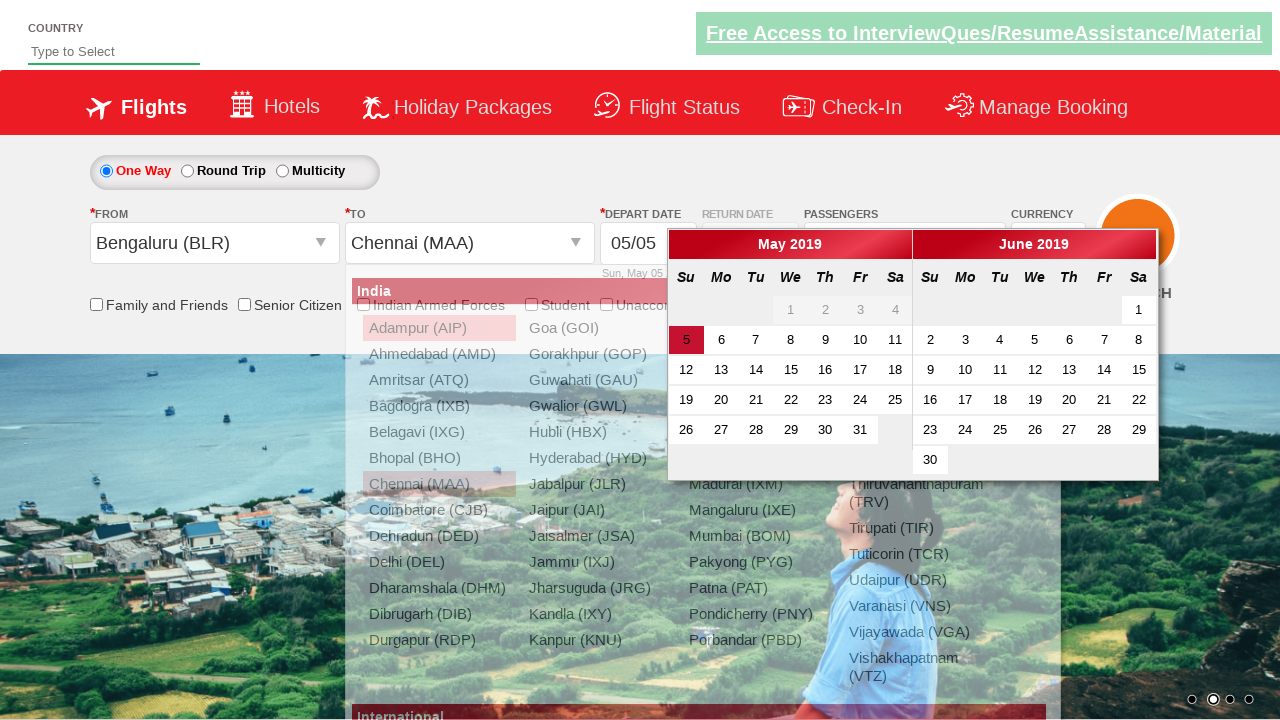

Clicked on active date in calendar picker at (686, 340) on .ui-state-default.ui-state-active
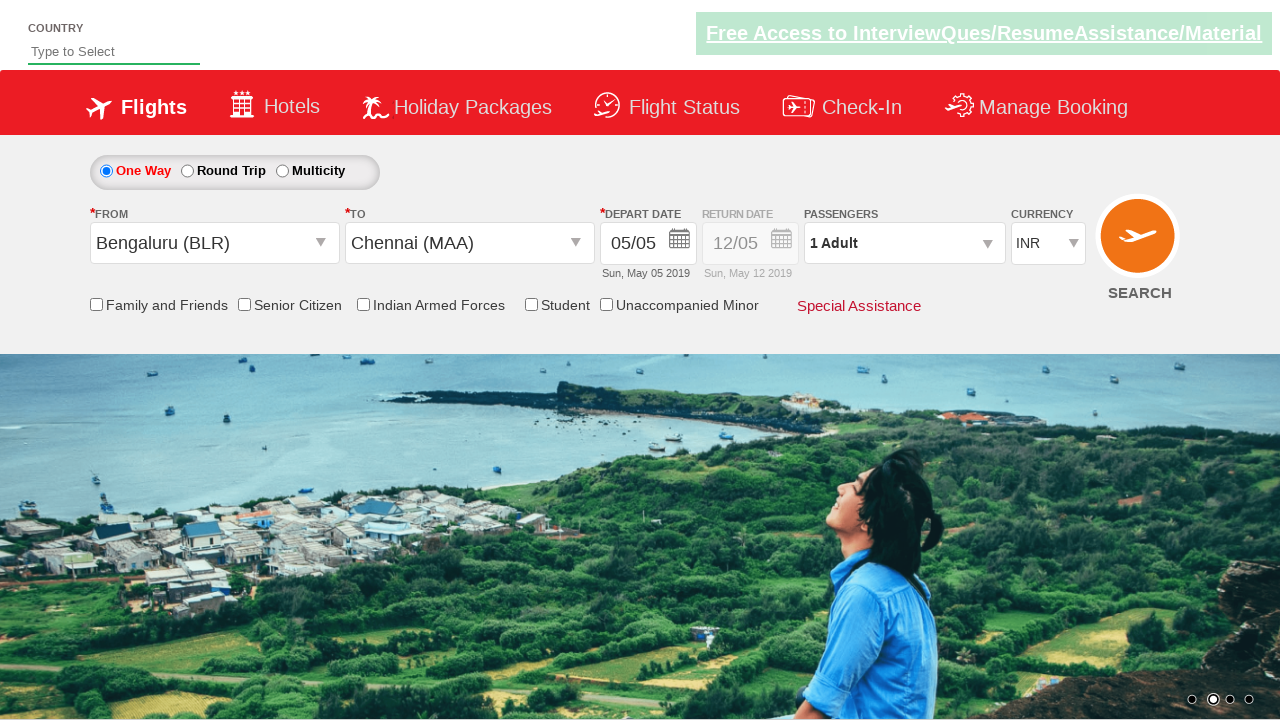

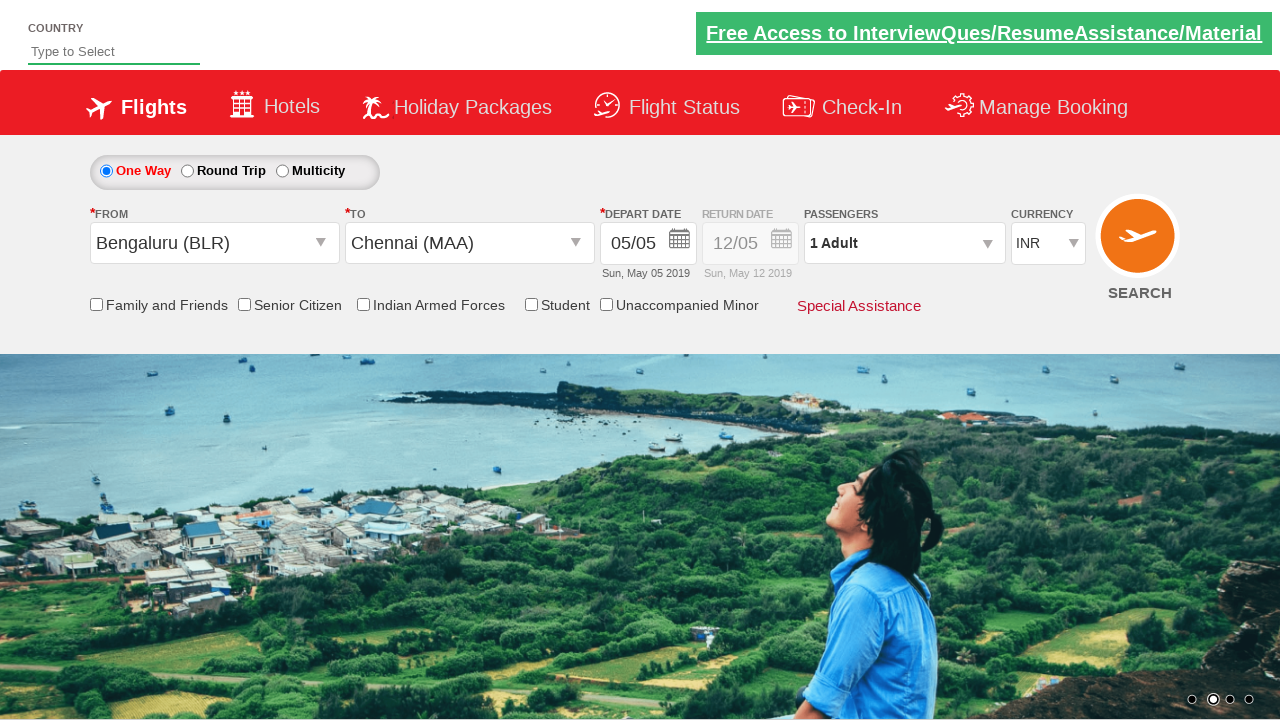